Tests navigation to the routes page by clicking on the 'Routes' link and verifying the URL changes

Starting URL: https://trenph.vercel.app/

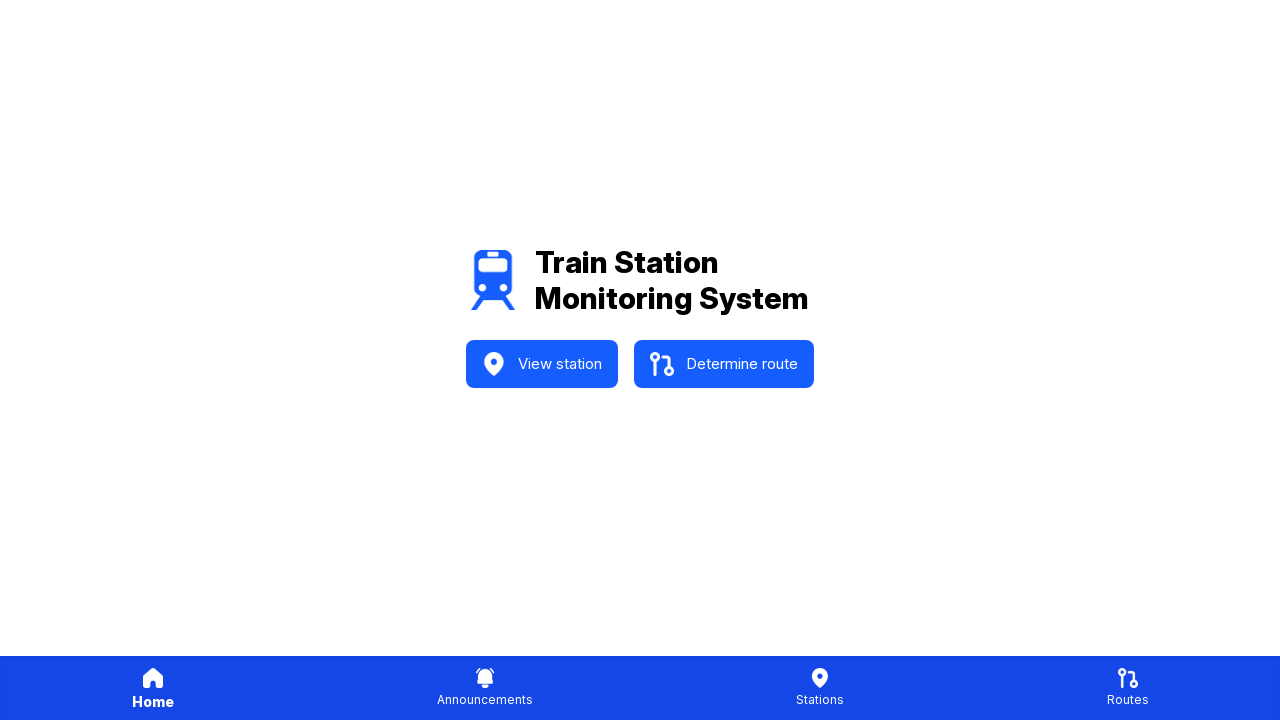

Clicked on 'Routes' link at (1128, 700) on internal:text="Routes"i
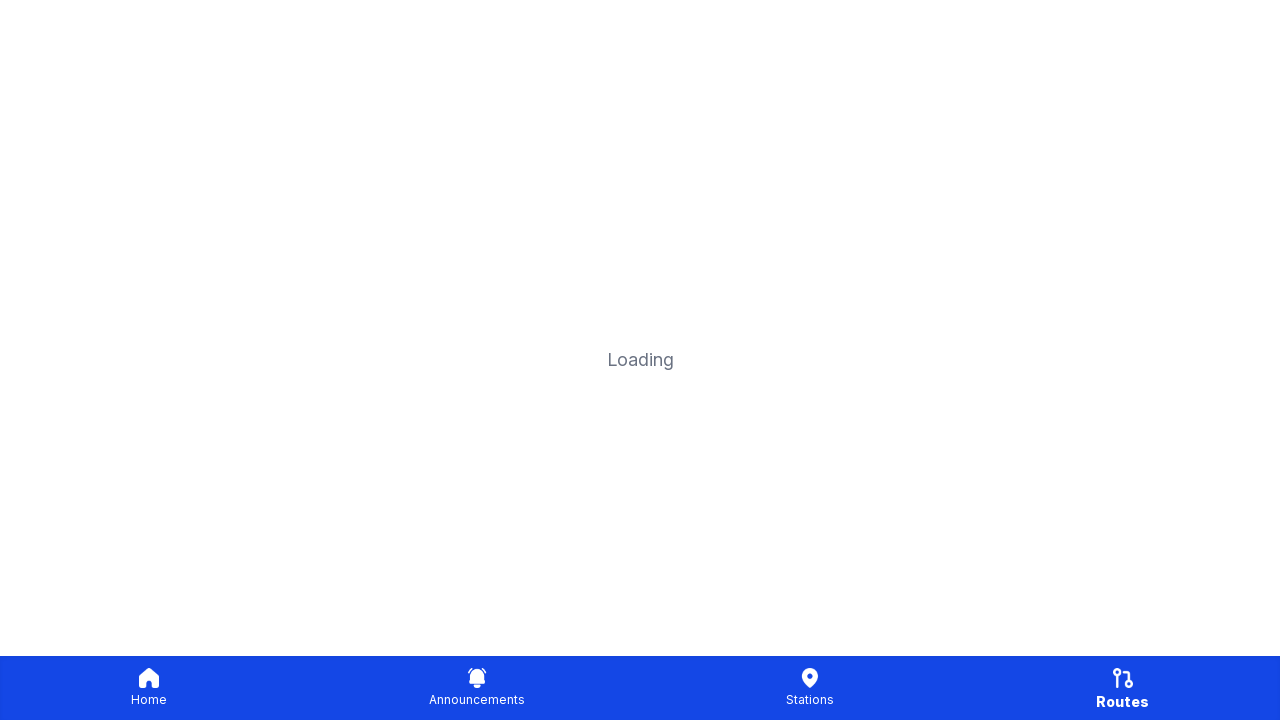

Verified navigation to routes page - URL changed to https://trenph.vercel.app/routes
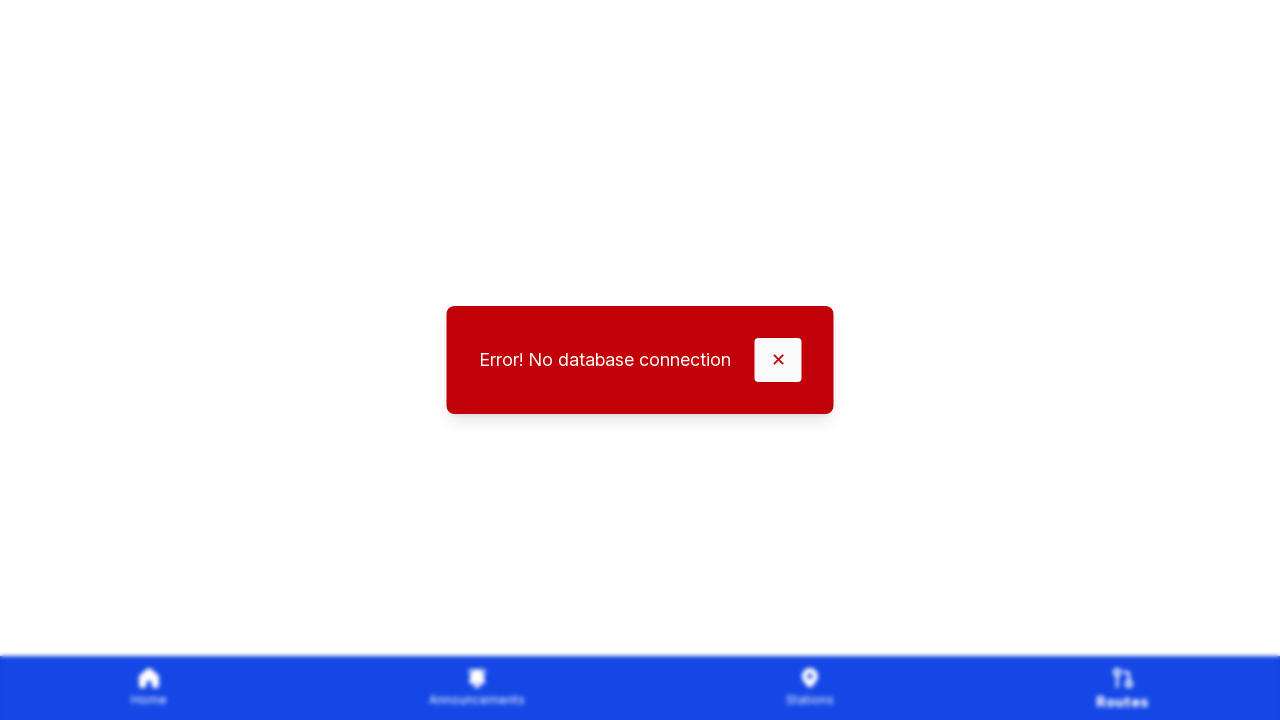

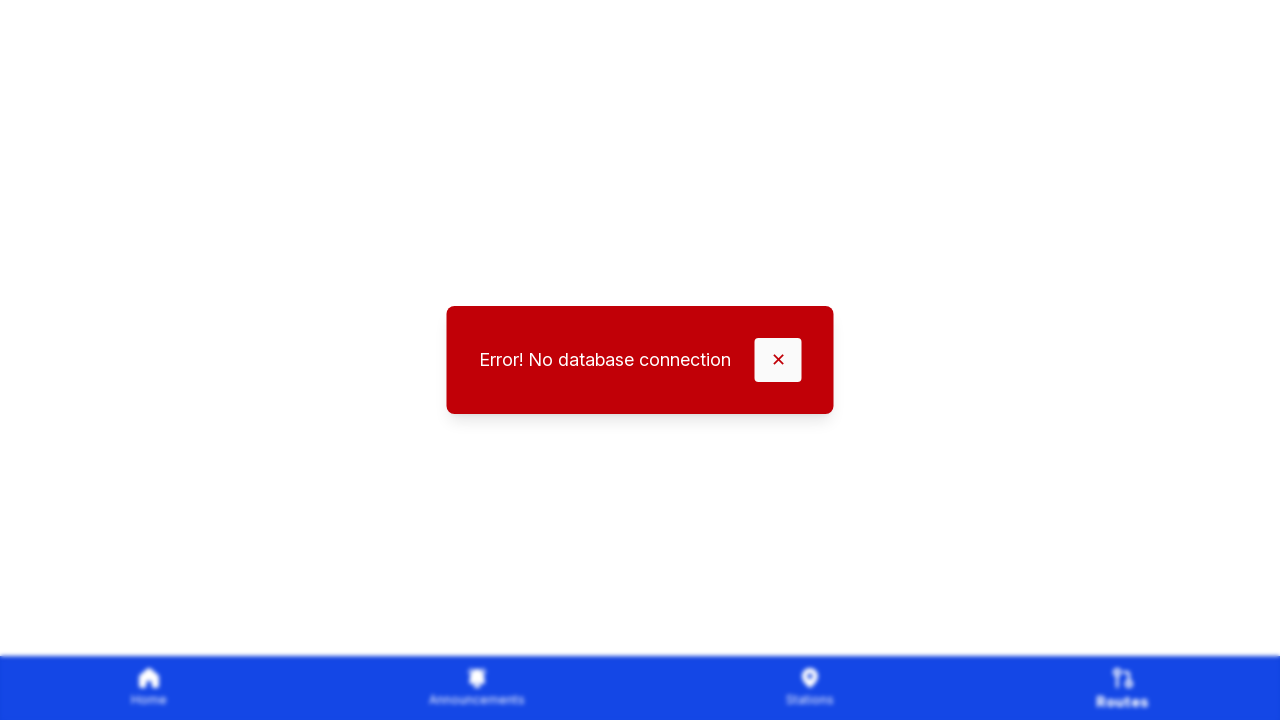